Tests that the textarea is not read-only

Starting URL: https://codebeautify.org/html-textarea-generator

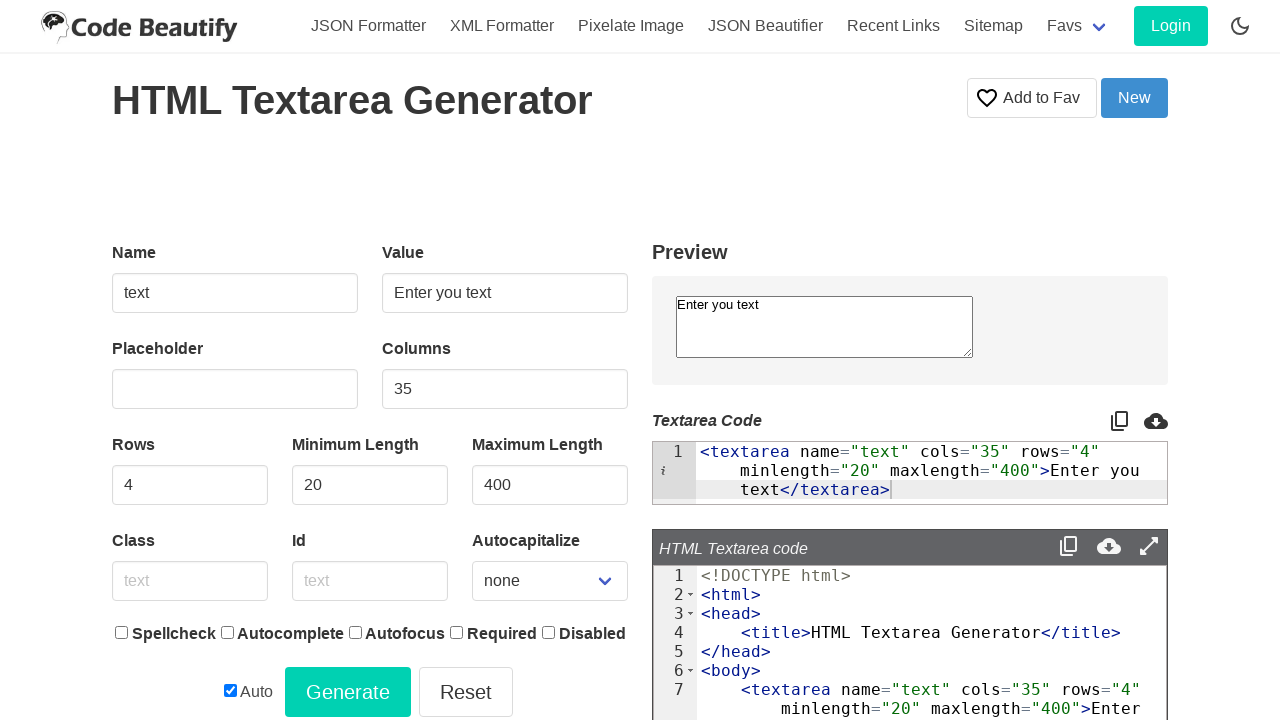

Navigated to HTML textarea generator page
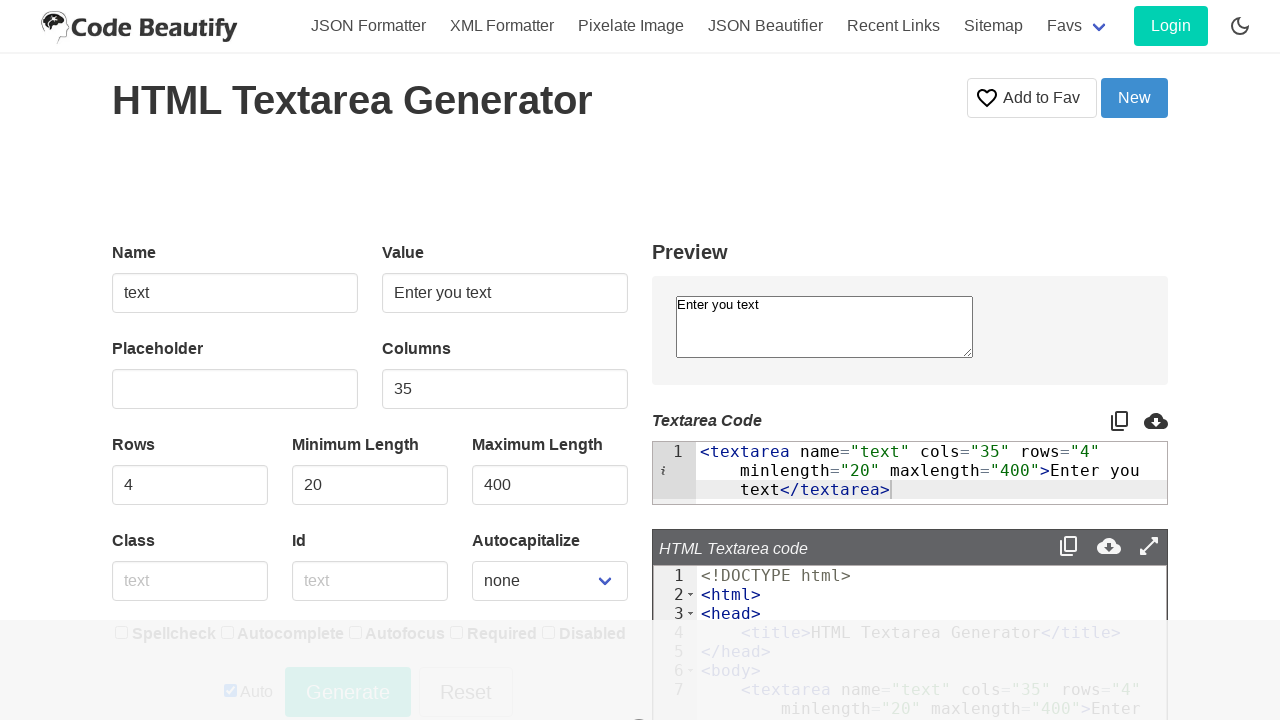

Retrieved readonly attribute from textarea element
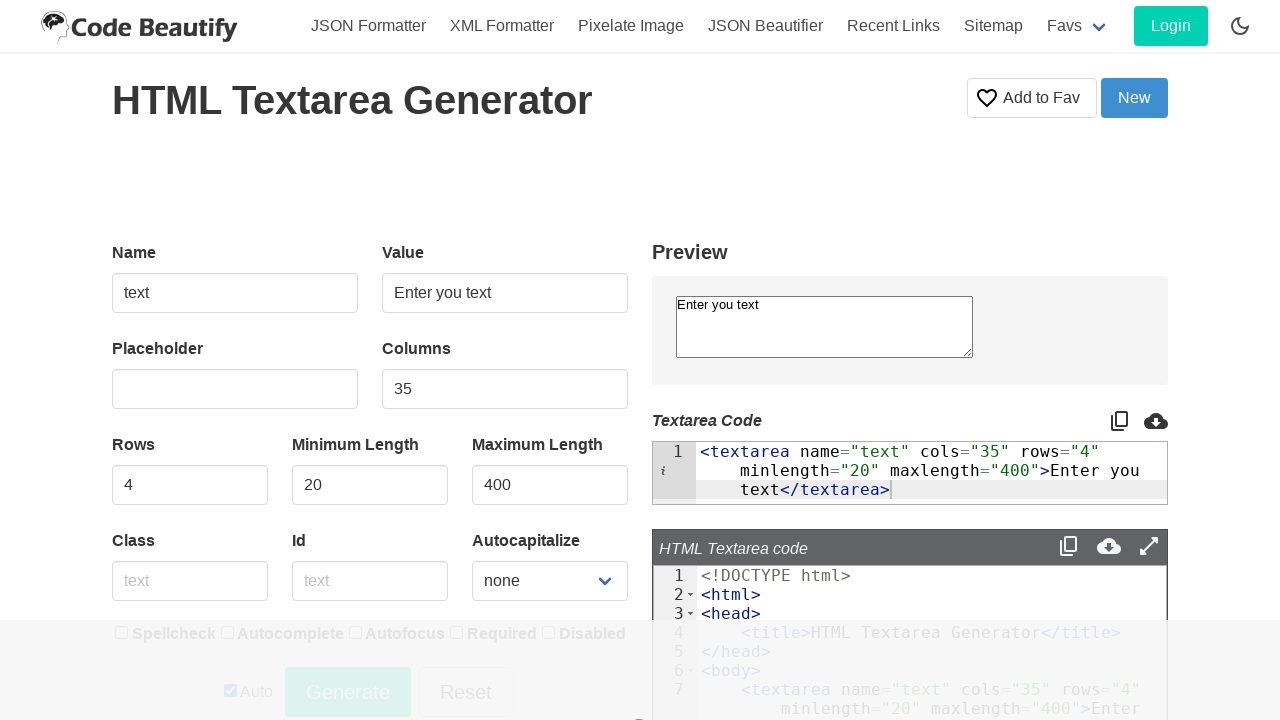

Asserted that textarea is not read-only (readonly attribute is None)
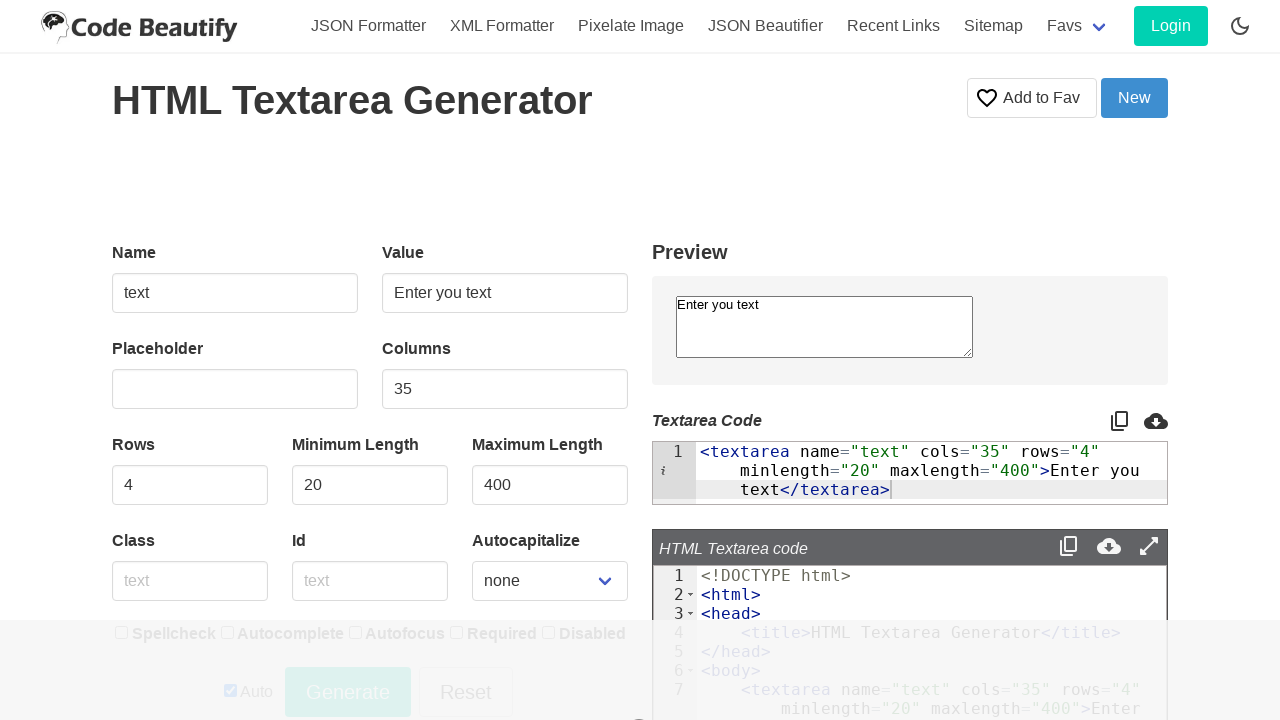

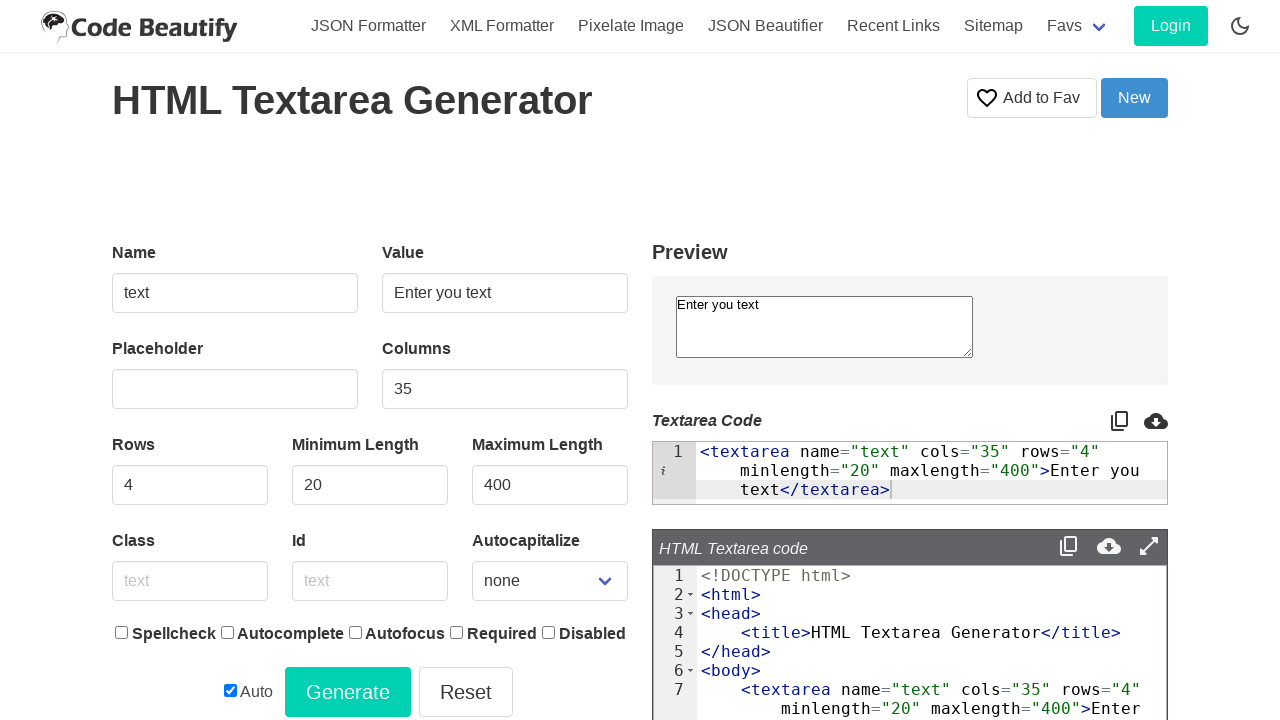